Fills out an auto insurance form by selecting vehicle type, engine volume, region, years without accidents, insurance period, and additional coverage options

Starting URL: https://strahovator.com.ua/kupit_strahovku/avtocivilka_avtograzhdanka_osago_oscpv

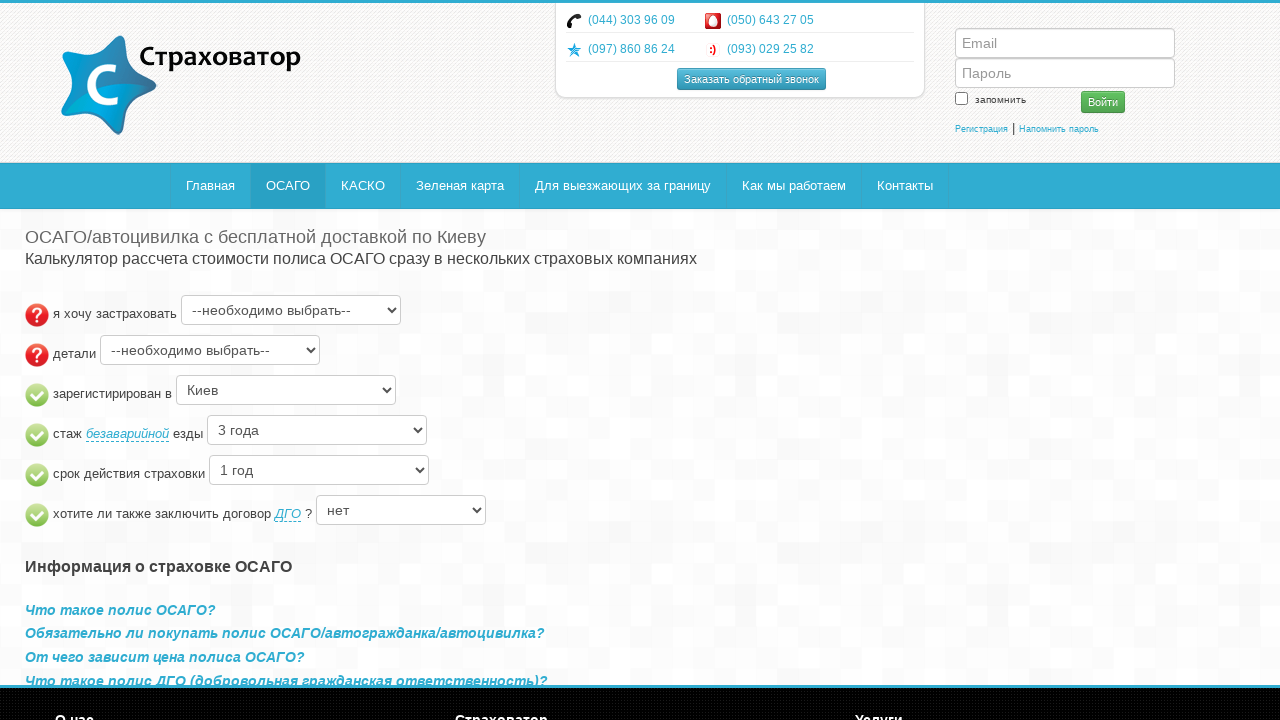

Selected vehicle type as motorcycle on //*[@id='ts_type']
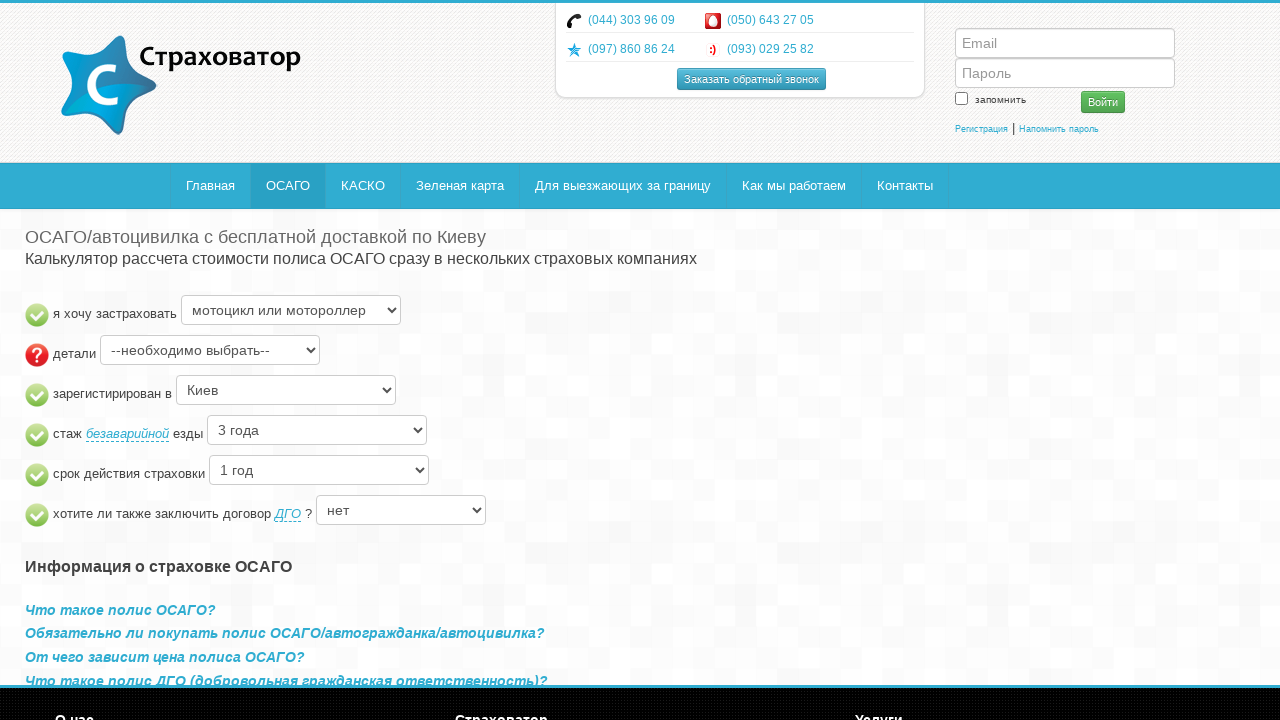

Selected engine volume as more than 300 cm³ on //*[@id='ts_details_type']
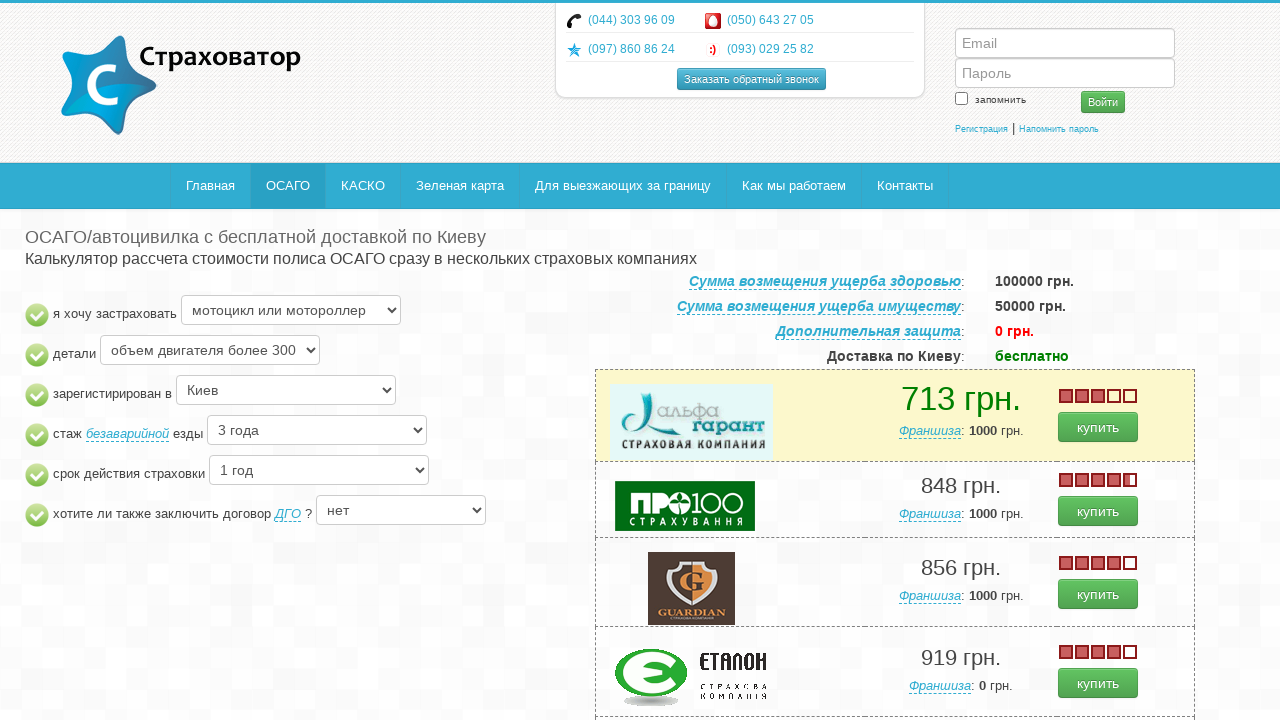

Selected region as Kyiv on //*[@id='ts_zone']
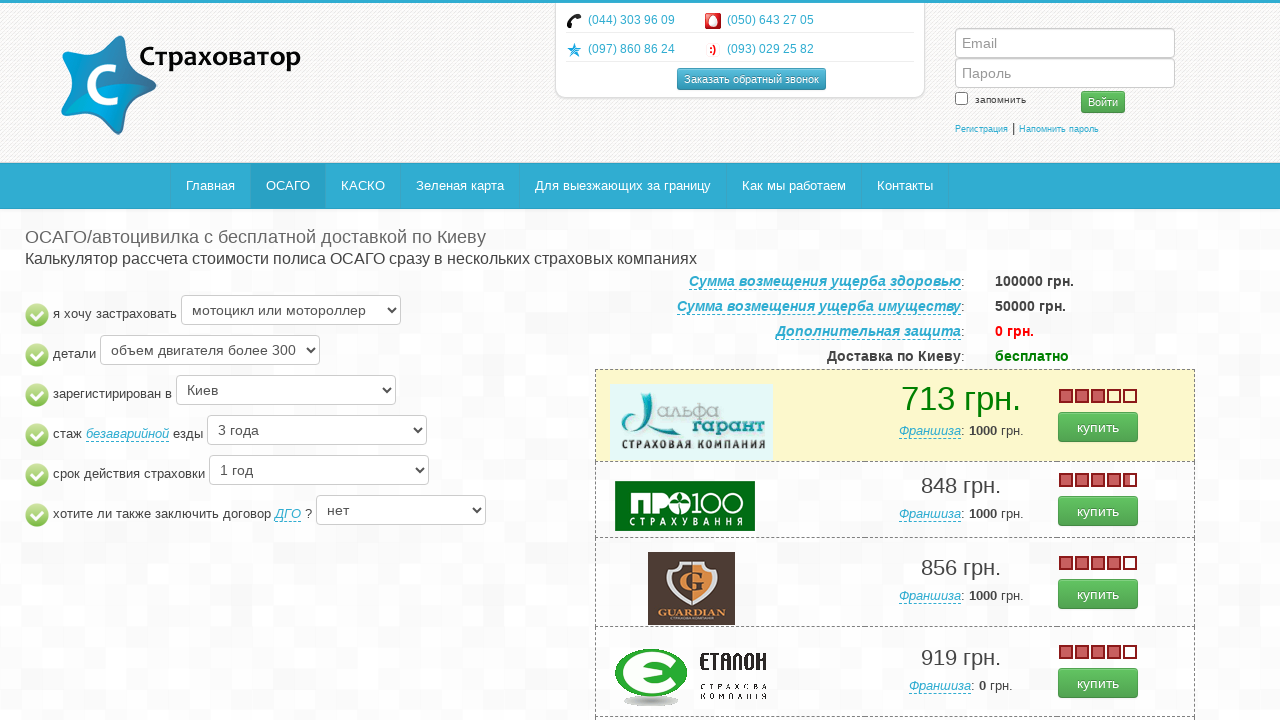

Selected years without accidents on //*[@id='no_crash_years_qty']
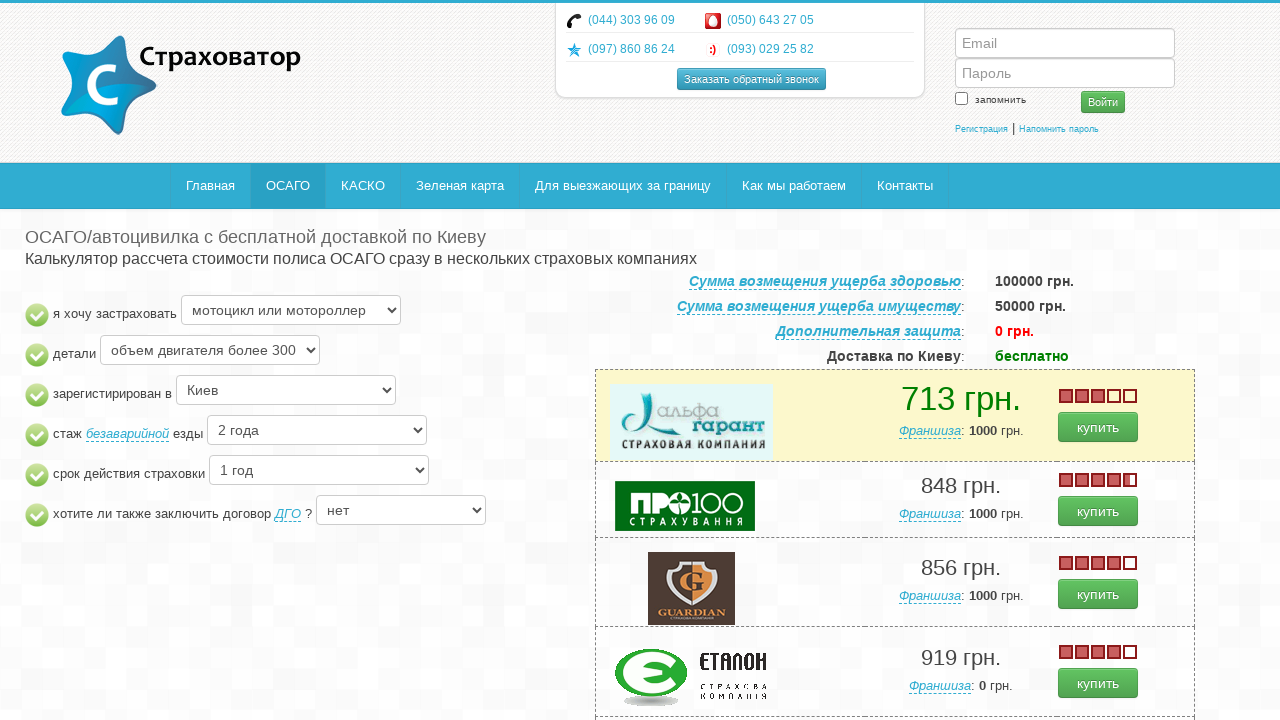

Selected insurance period of 7 months on //*[@id='period']
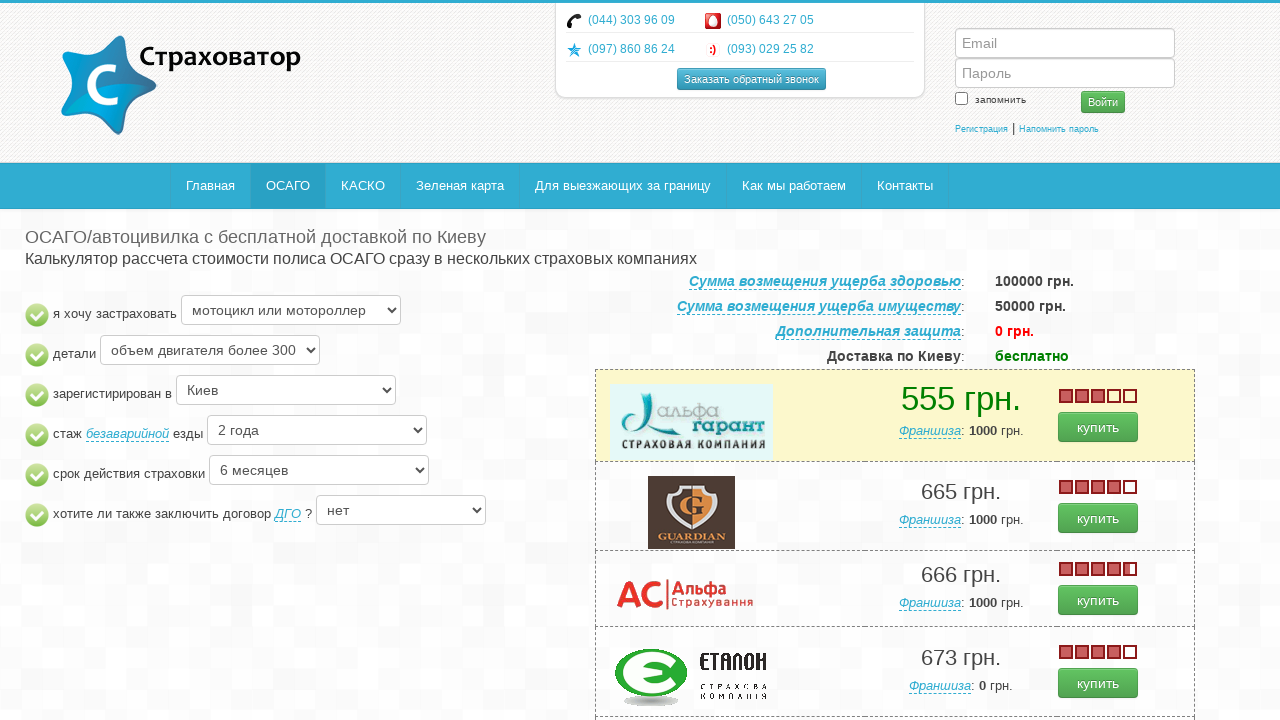

Selected additional coverage of 200,000 UAH on //*[@id='dgo']
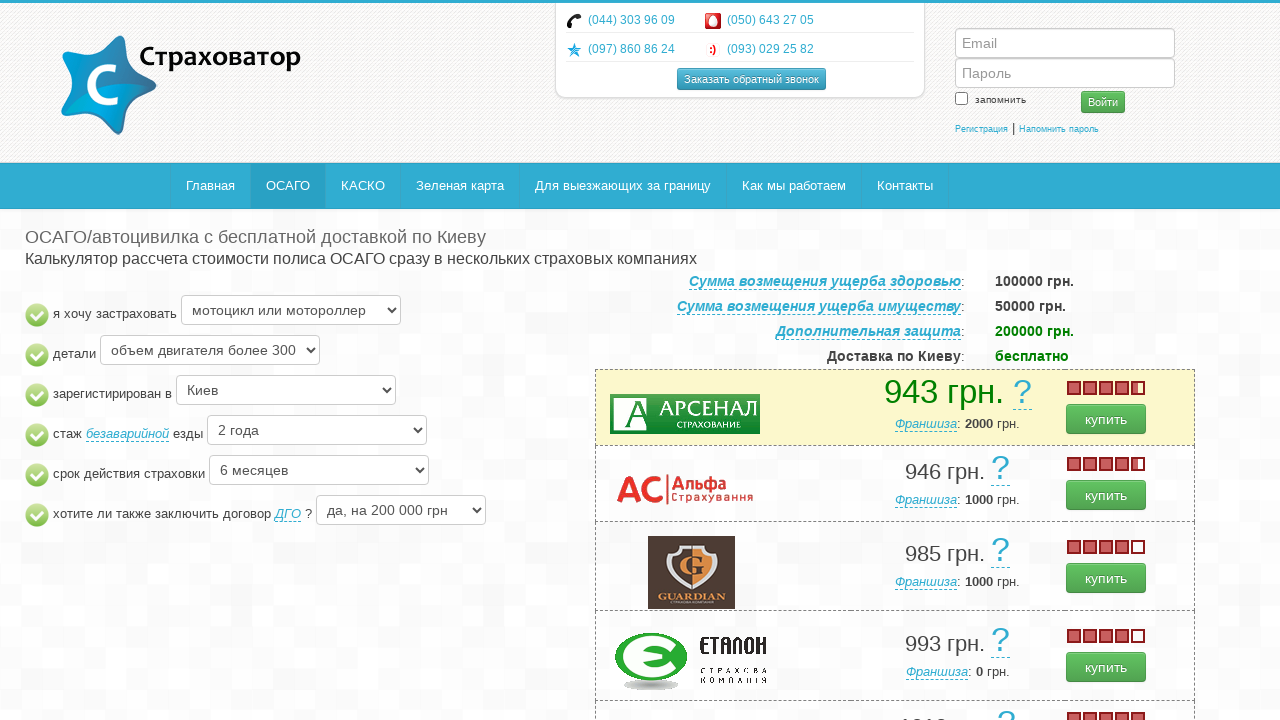

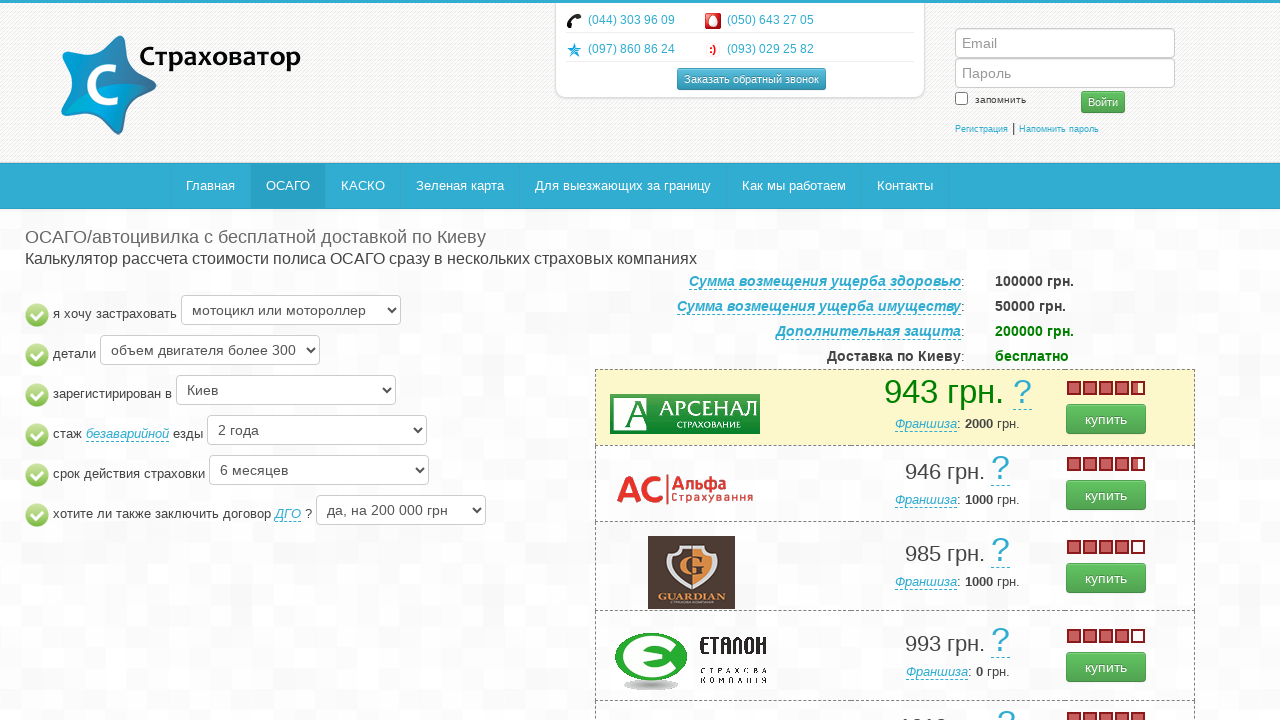